Tests alert functionality with text input by clicking on alert buttons, entering text into a prompt dialog, and verifying the displayed result text

Starting URL: https://demo.automationtesting.in/Alerts.html

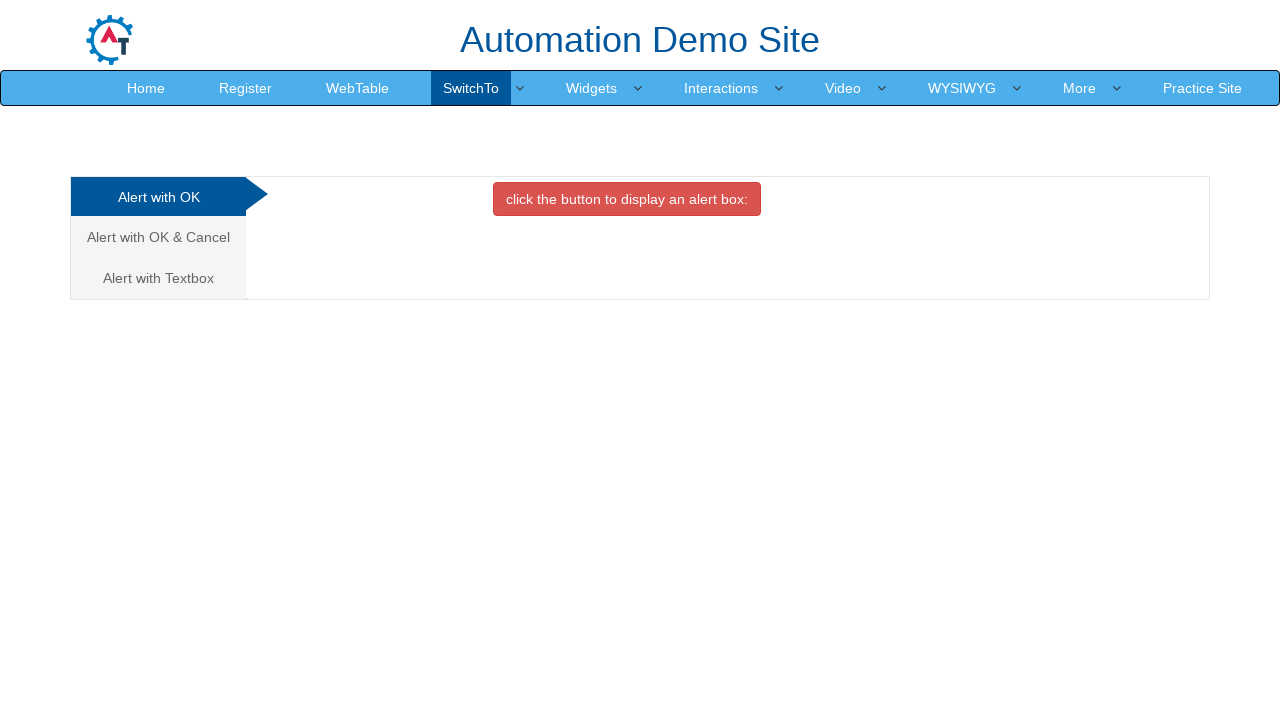

Clicked on 'Alert with Textbox' tab at (158, 278) on xpath=//*[contains(text(), 'Alert with Textbox')]
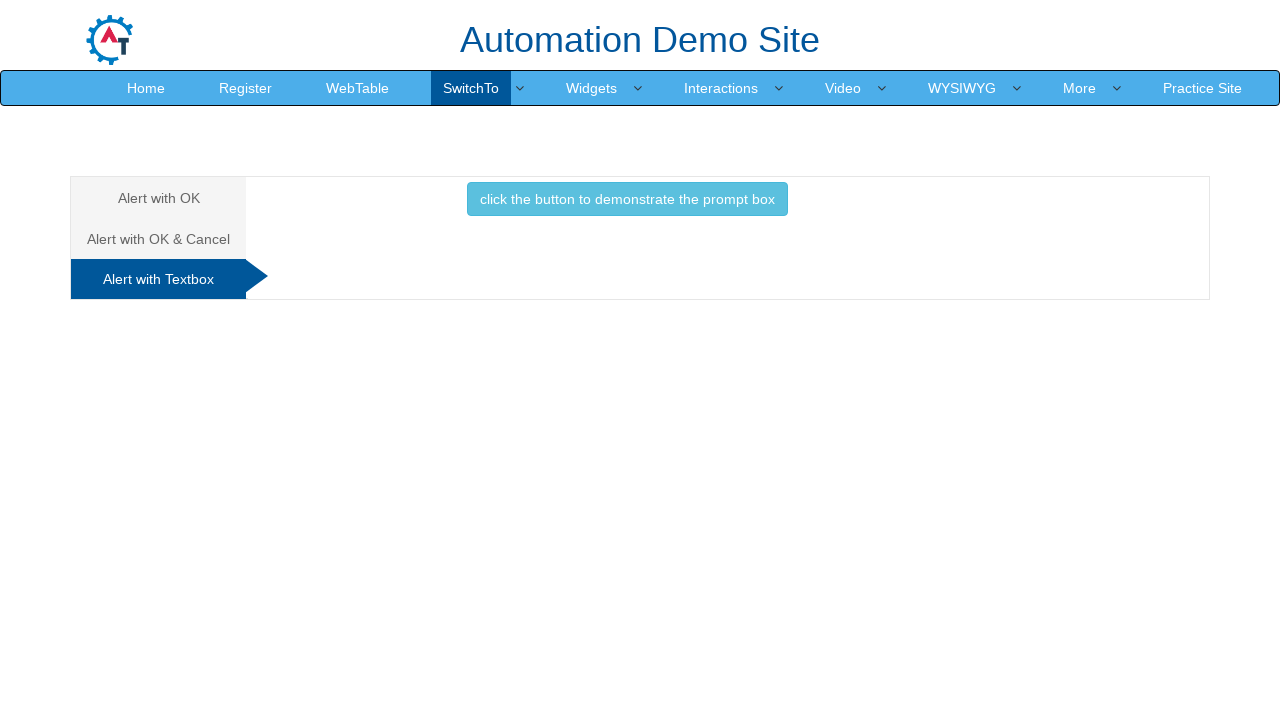

Clicked on prompt box button at (627, 199) on xpath=//*[contains(text(), 'prompt box')]
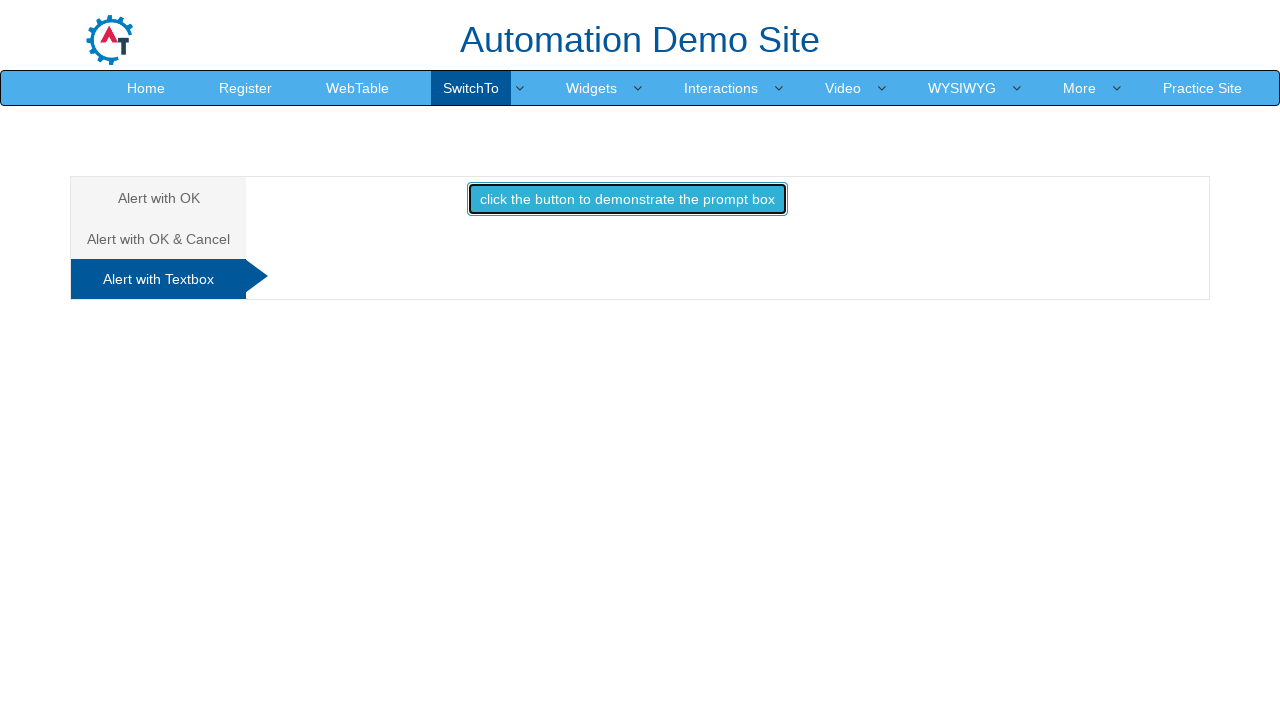

Set up dialog handler to accept with text 'Rajesh'
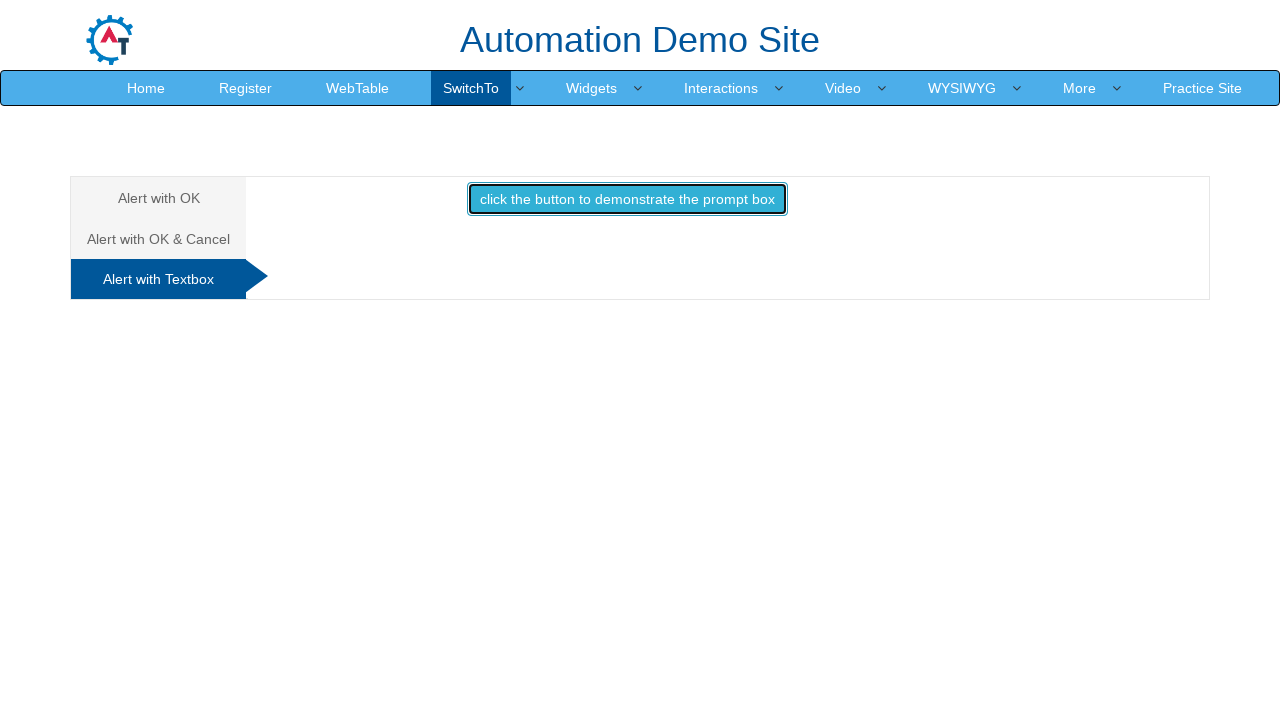

Clicked prompt box button again to trigger dialog at (627, 199) on xpath=//*[contains(text(), 'prompt box')]
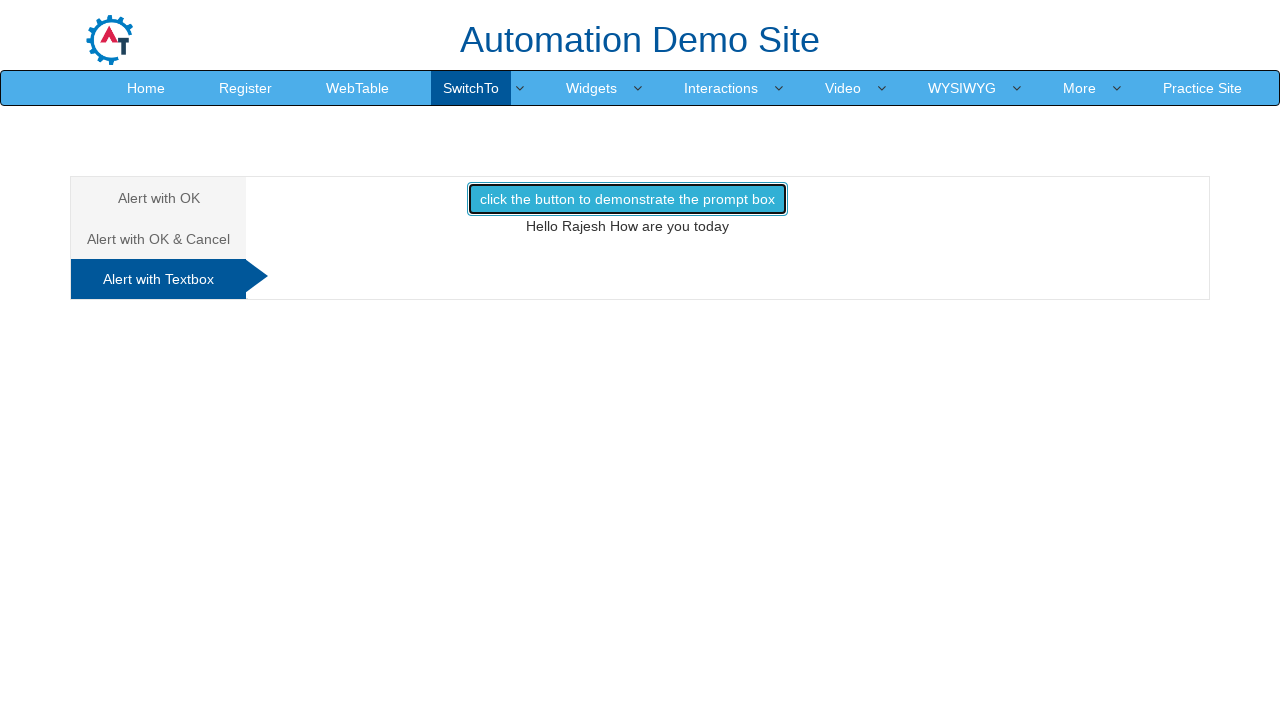

Waited for result element to appear
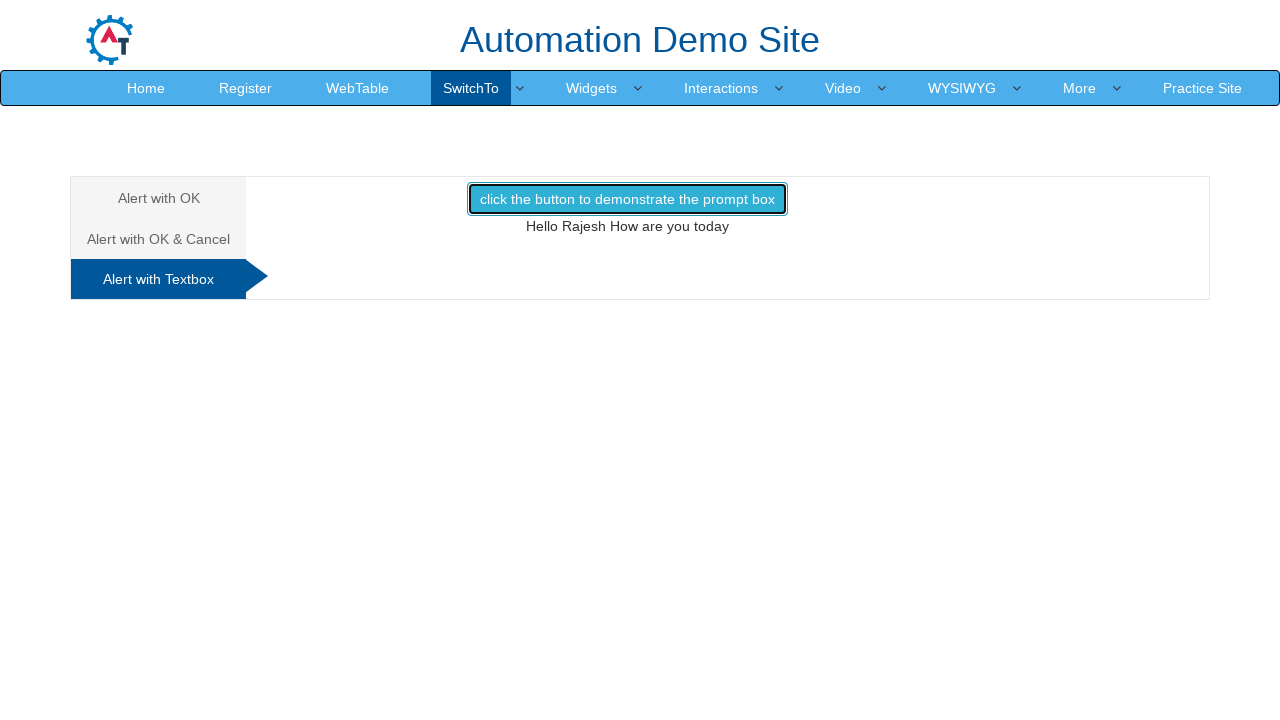

Located result element
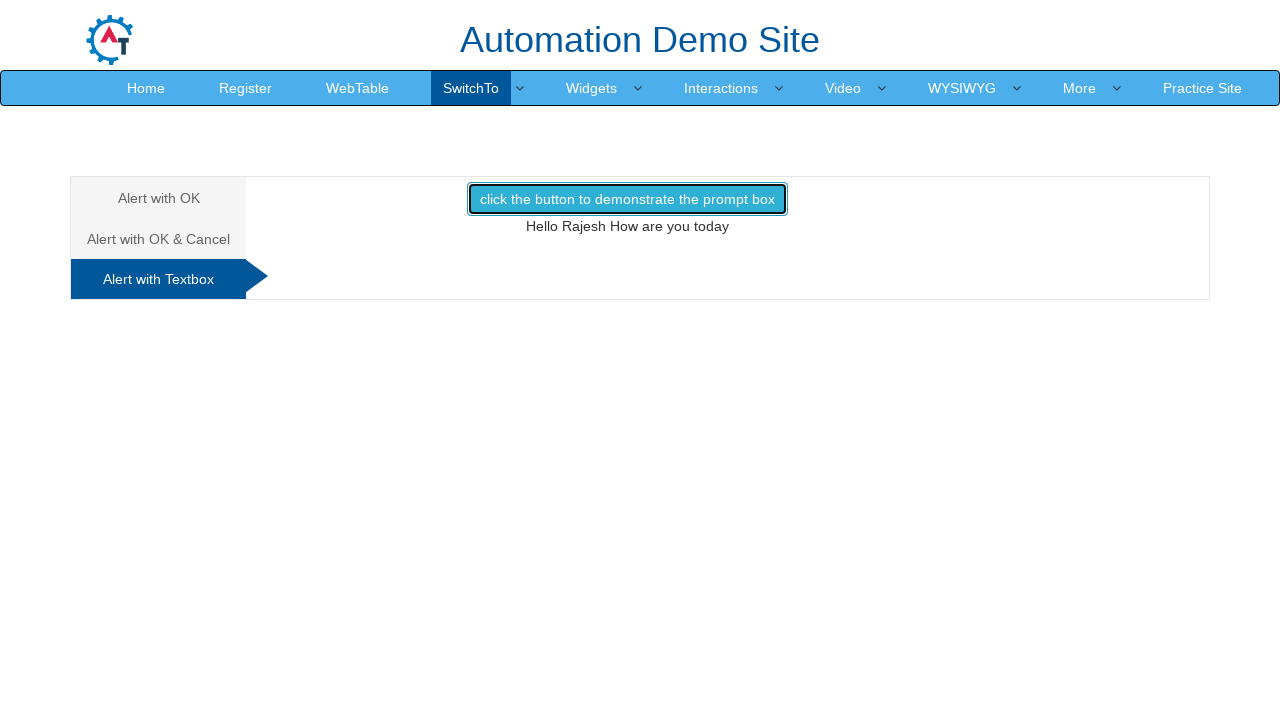

Retrieved result text: 'Hello Rajesh How are you today'
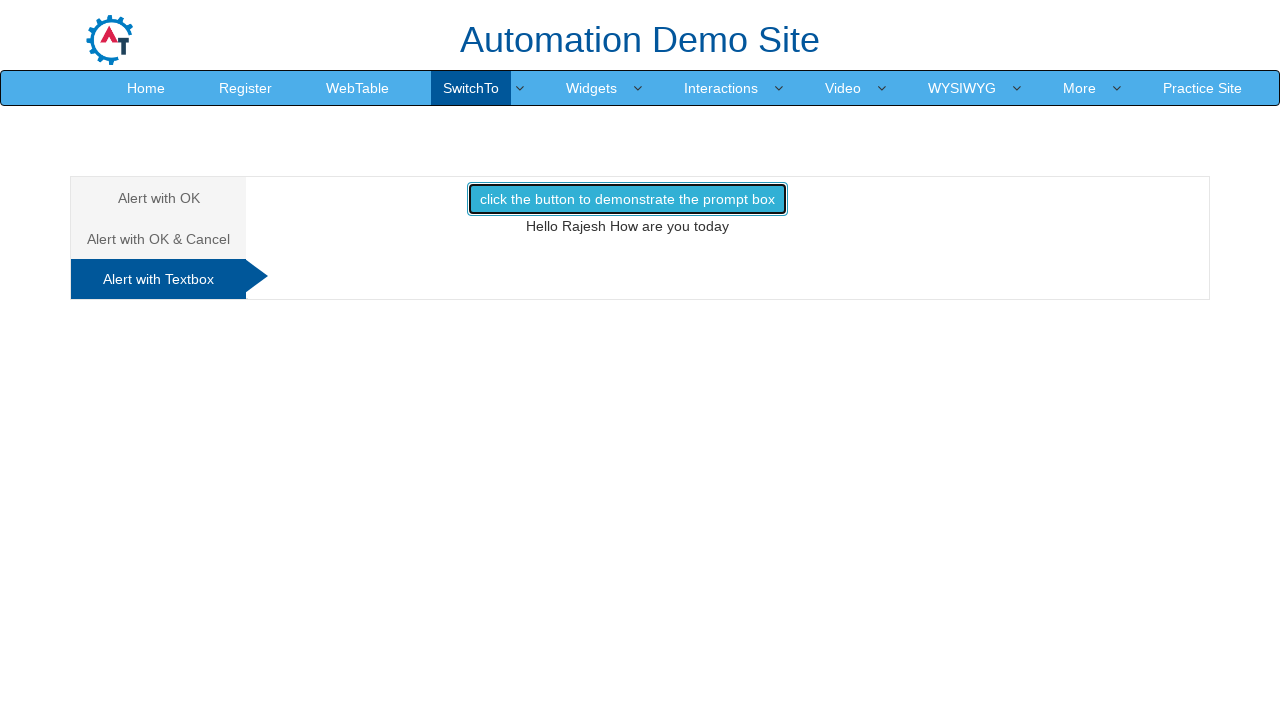

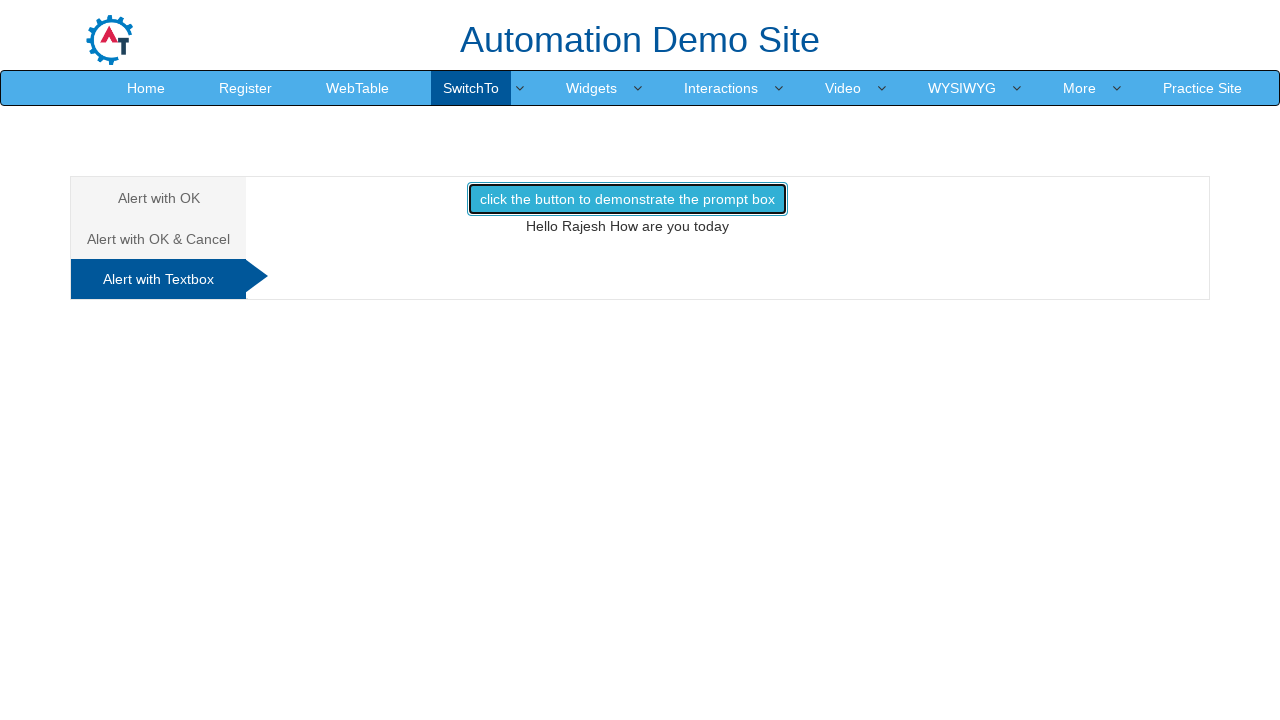